Navigates to W3Schools CSS table page and verifies table elements can be located using XPath selectors

Starting URL: https://www.w3schools.com/css/css_table.asp

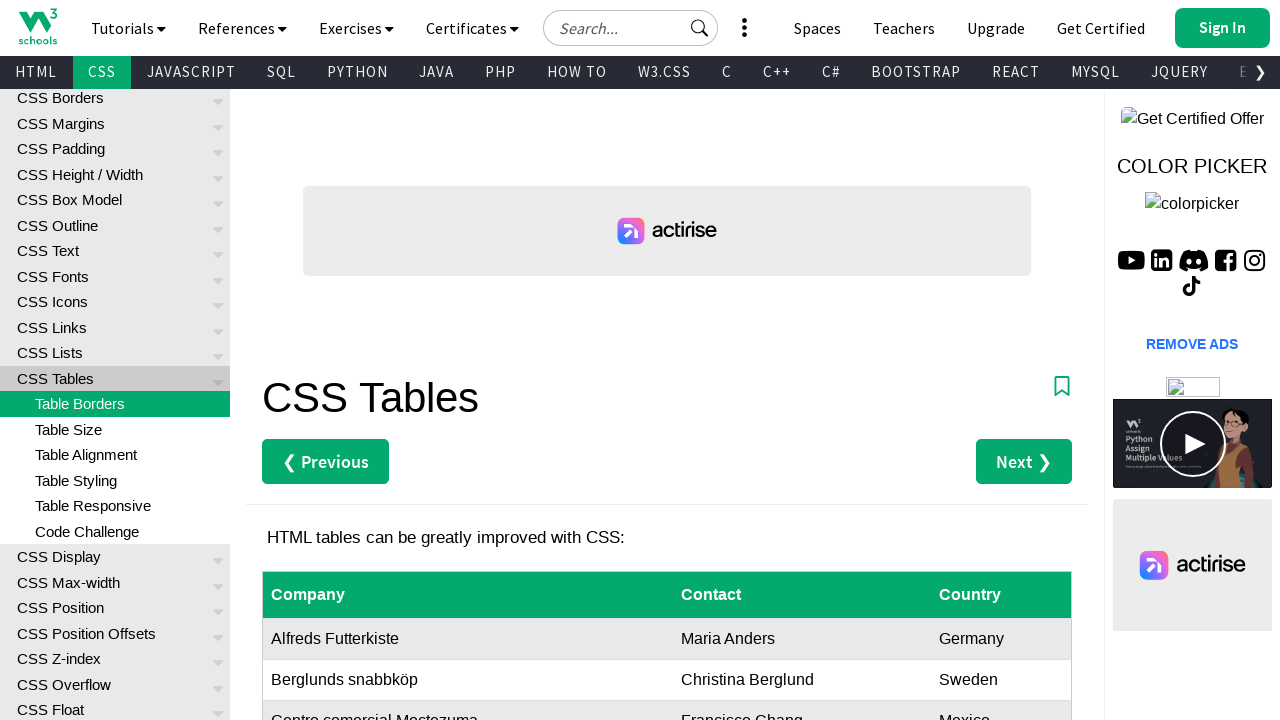

Navigated to W3Schools CSS table page
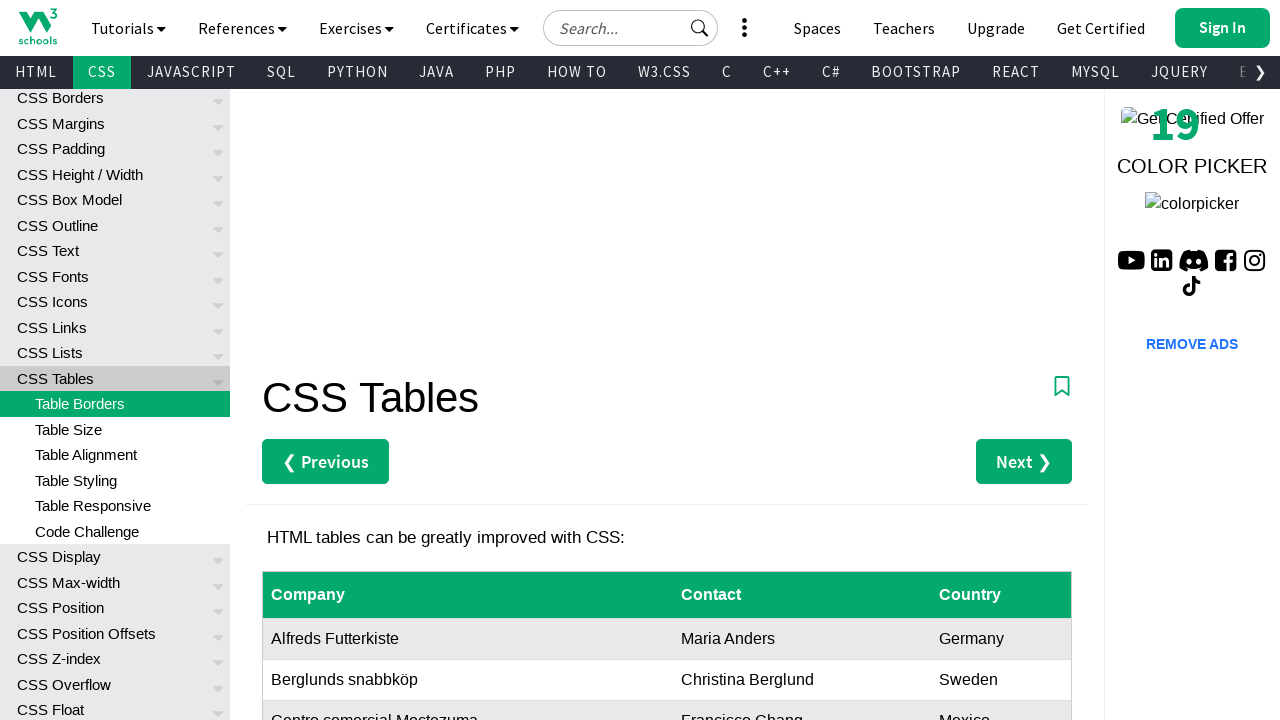

Verified customers table and its rows exist using XPath selector
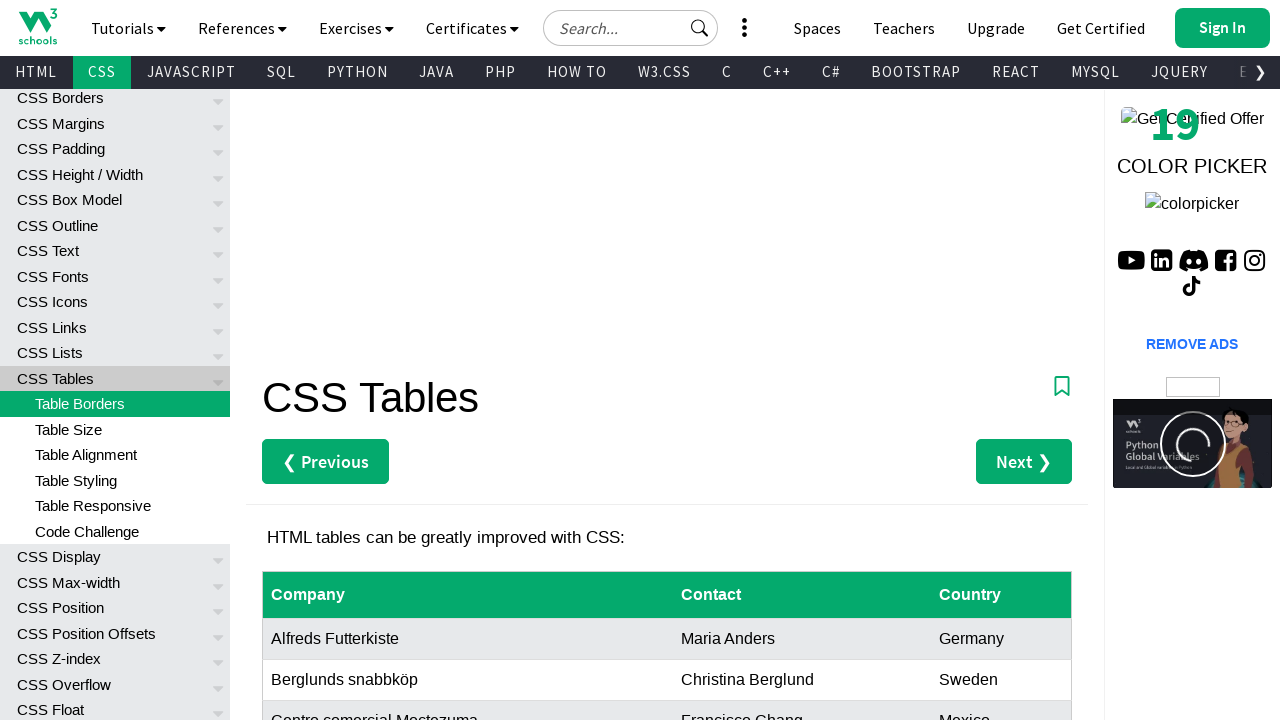

Verified row 4 exists in customers table
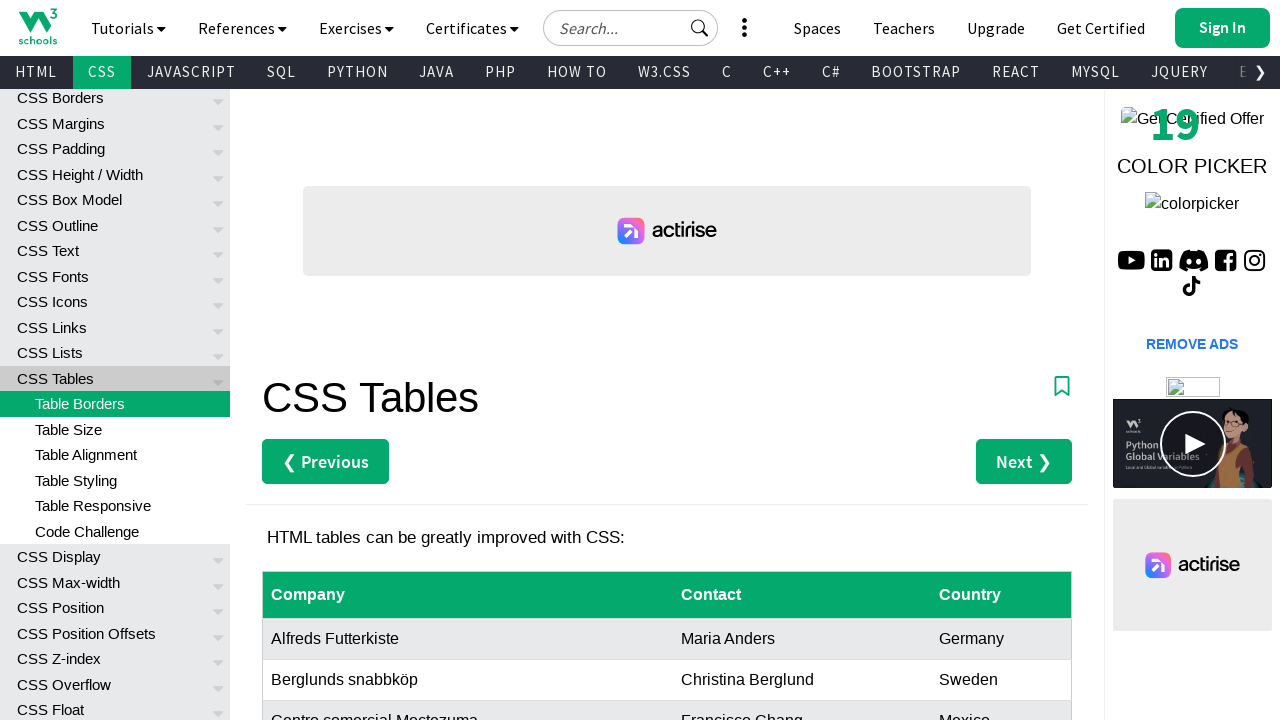

Verified first cell of row 7 in customers table
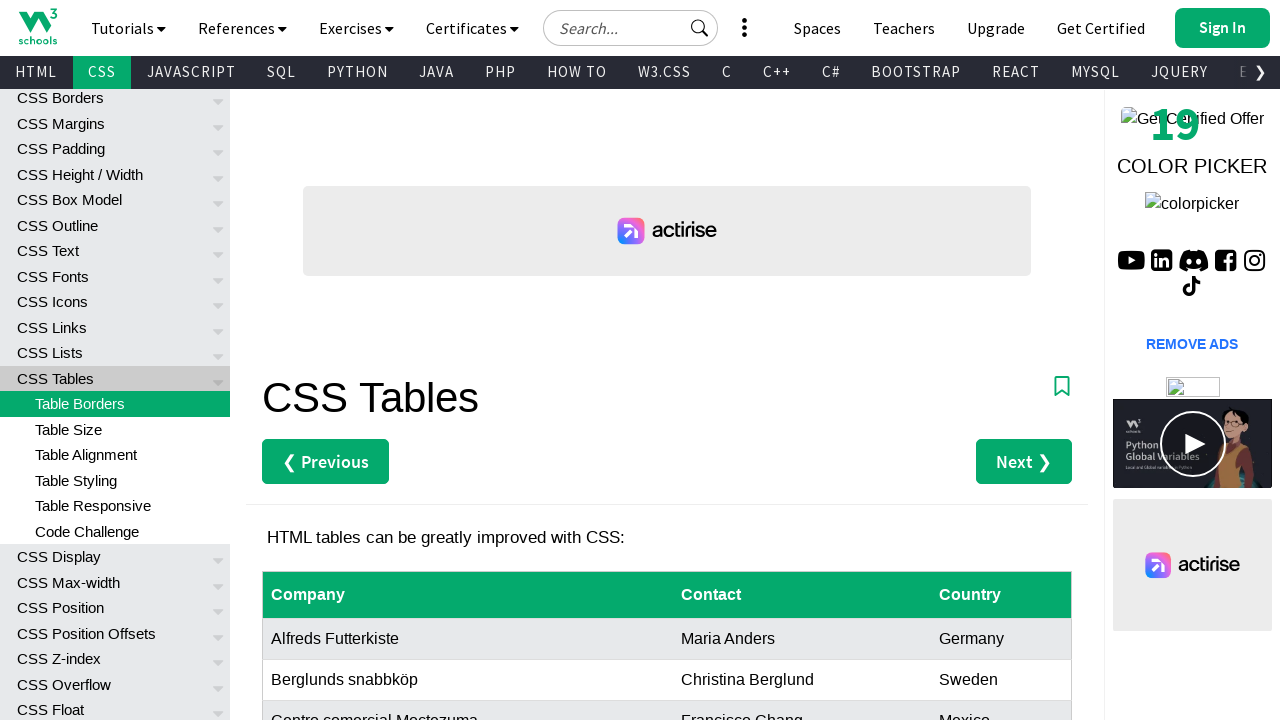

Verified last cell of row 8 in customers table
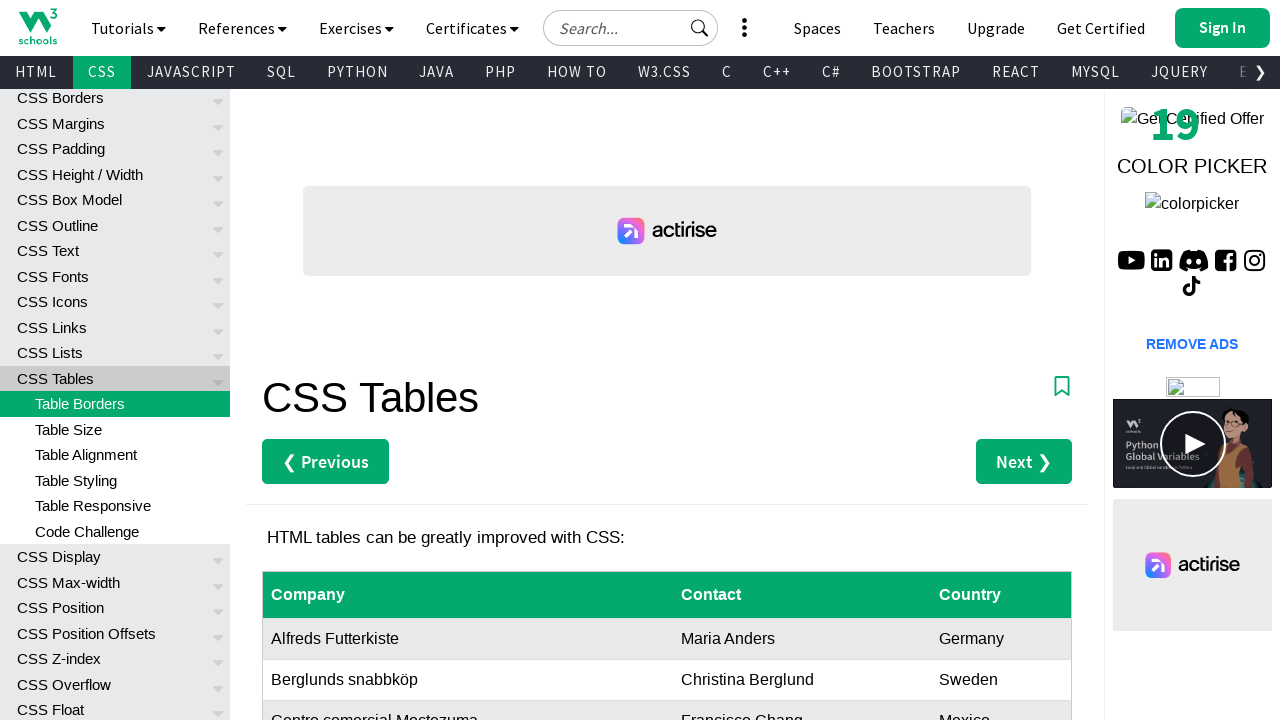

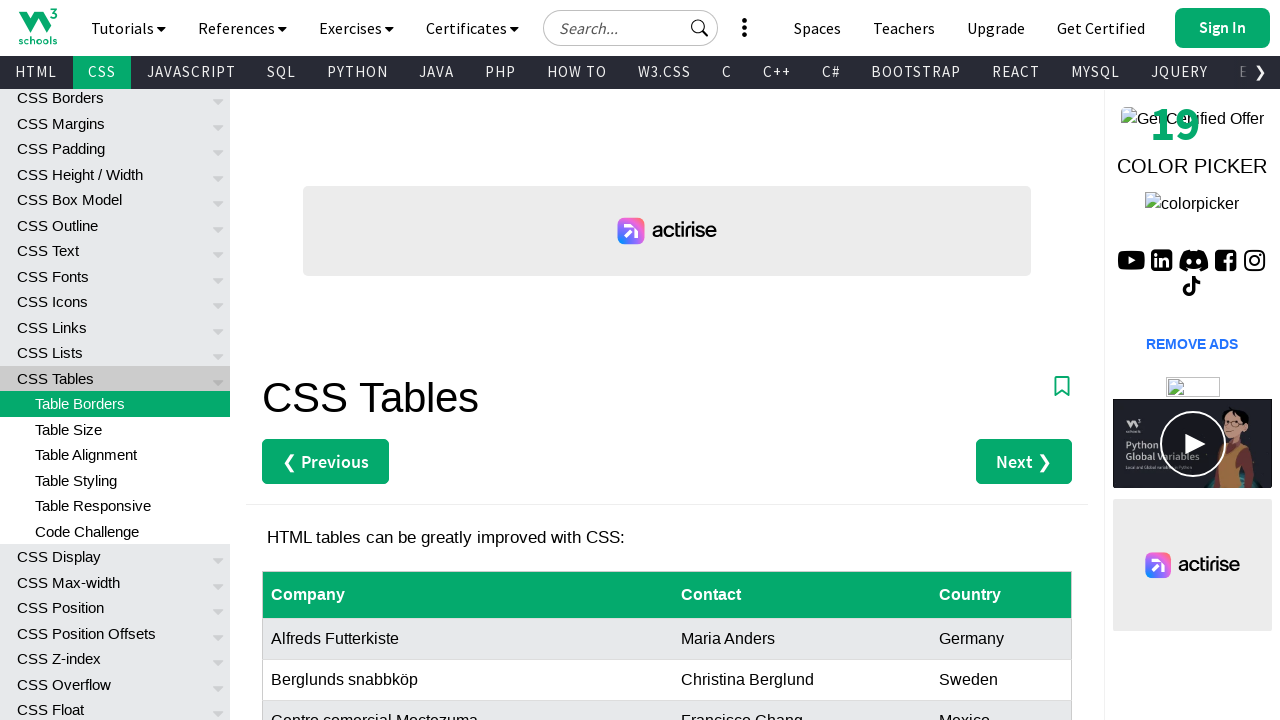